Tests checkbox selection functionality by clicking on checkboxes with specific values like Milk and Butter, and verifying selection states

Starting URL: http://www.echoecho.com/htmlforms09.htm

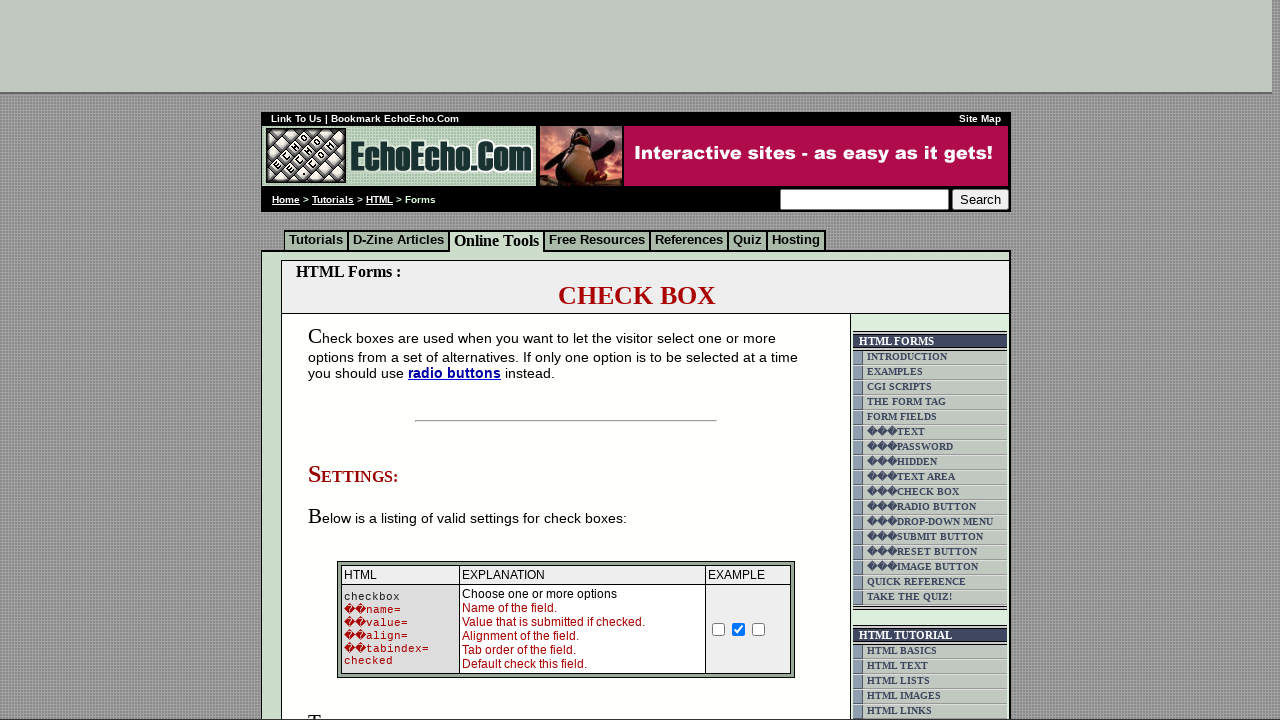

Waited for checkboxes to load on the page
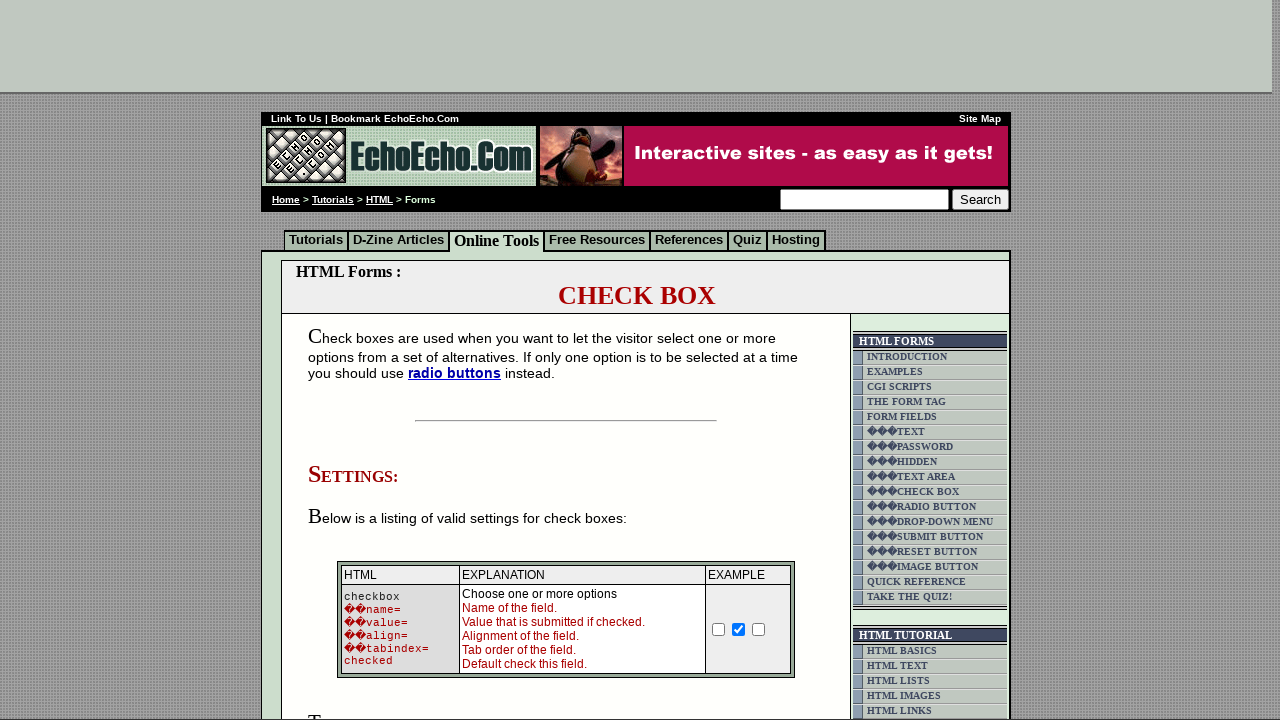

Clicked on checkbox with value 'Milk' at (354, 360) on xpath=//input[@type='checkbox'][@value='Milk']
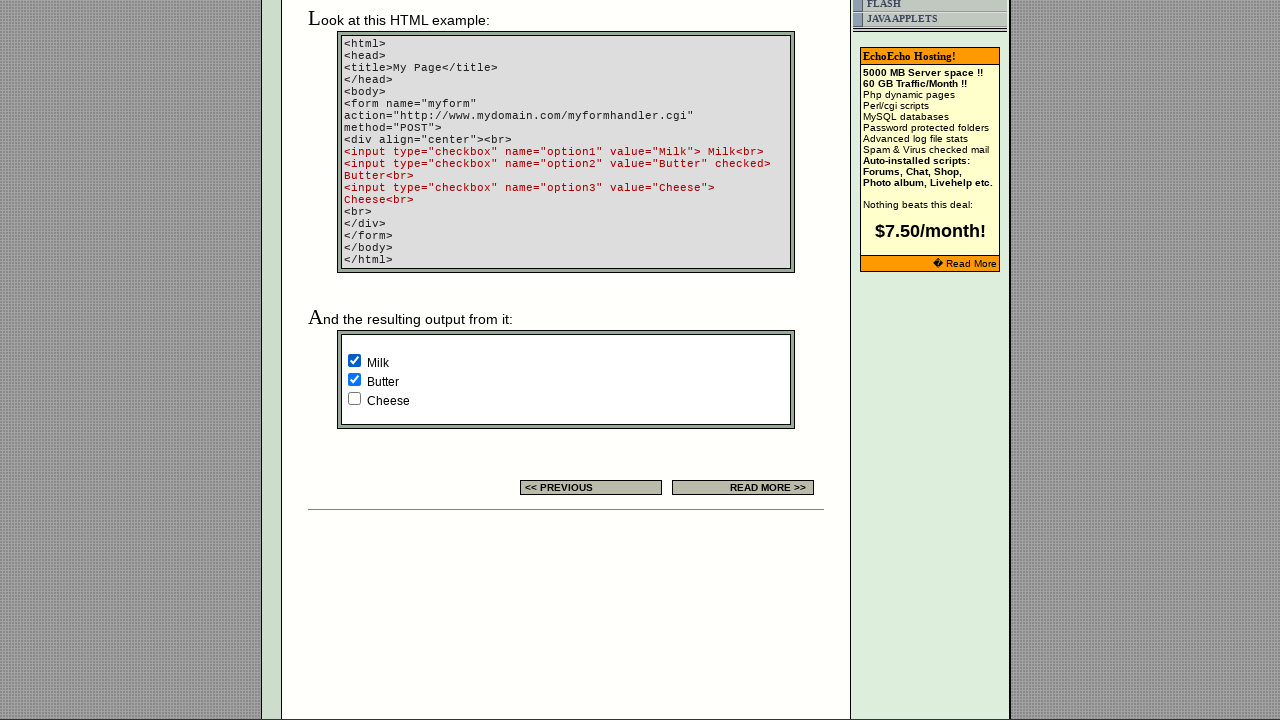

Clicked on checkbox with value 'Butter' at (354, 380) on xpath=//input[@type='checkbox'][@value='Butter']
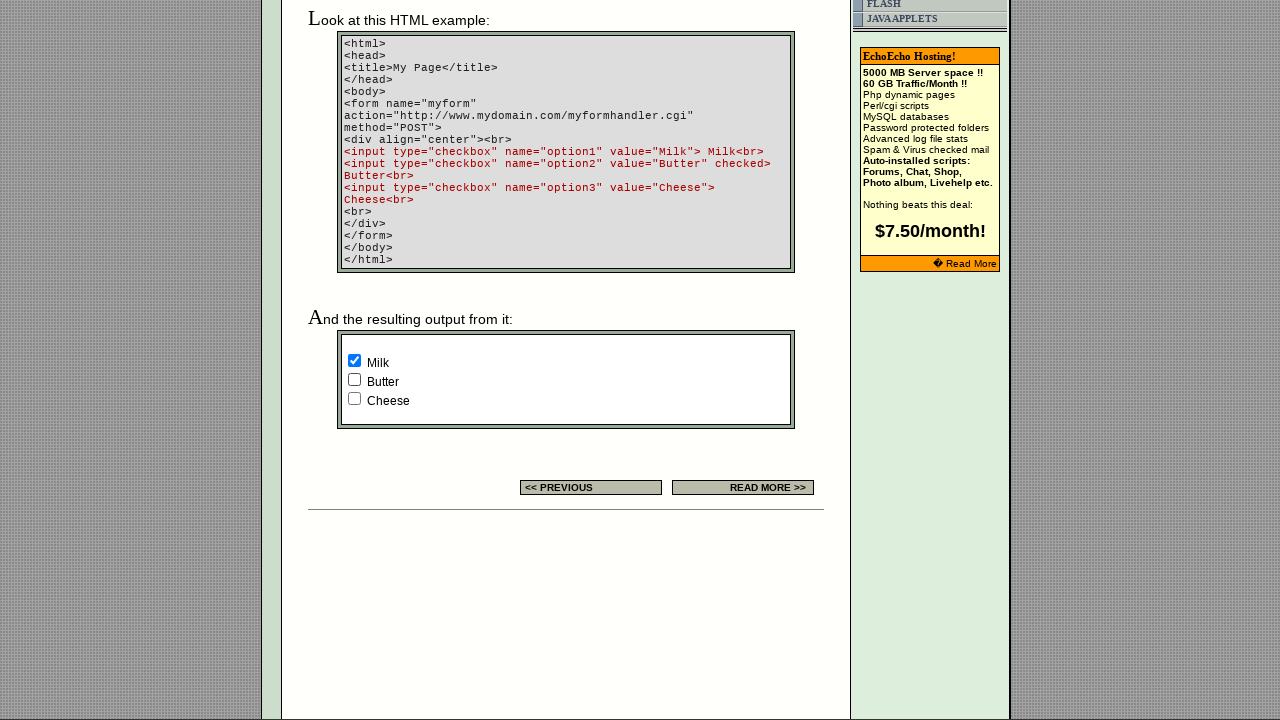

Clicked on the second checkbox by position at (739, 360) on (//input[@type='checkbox'])[2]
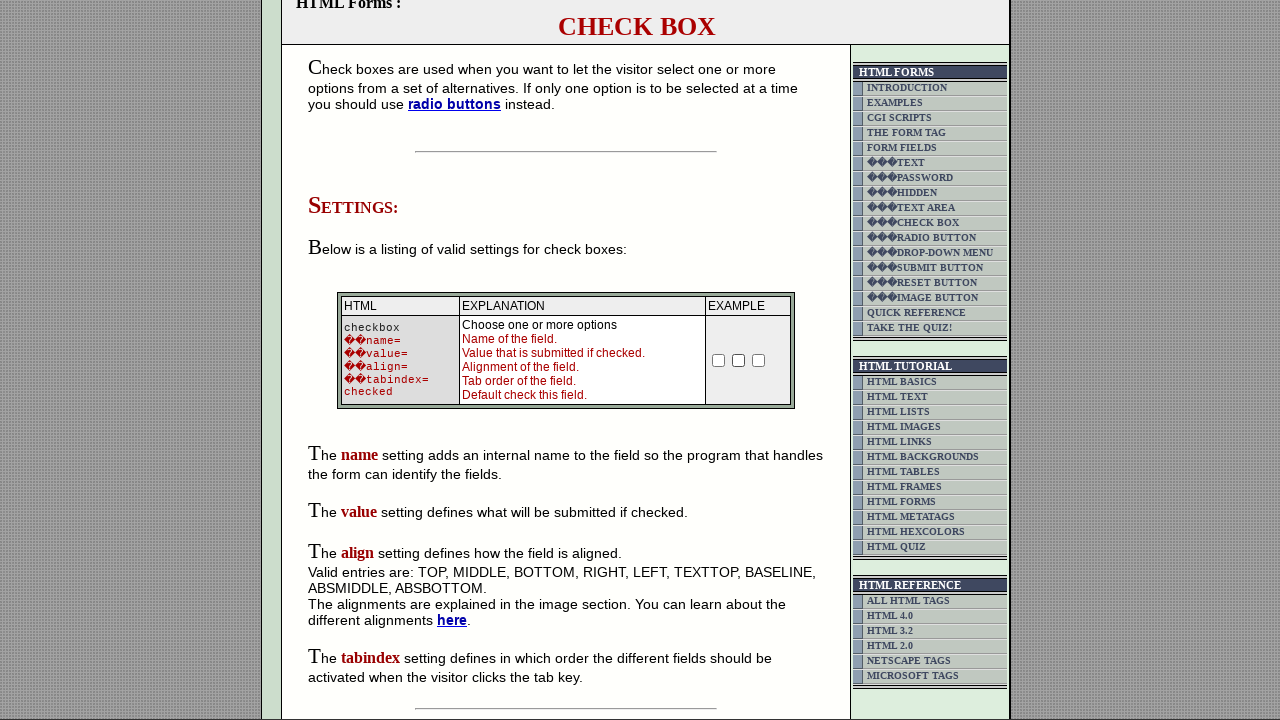

Unchecked the third checkbox at (759, 360) on (//input[@type='checkbox'])[3]
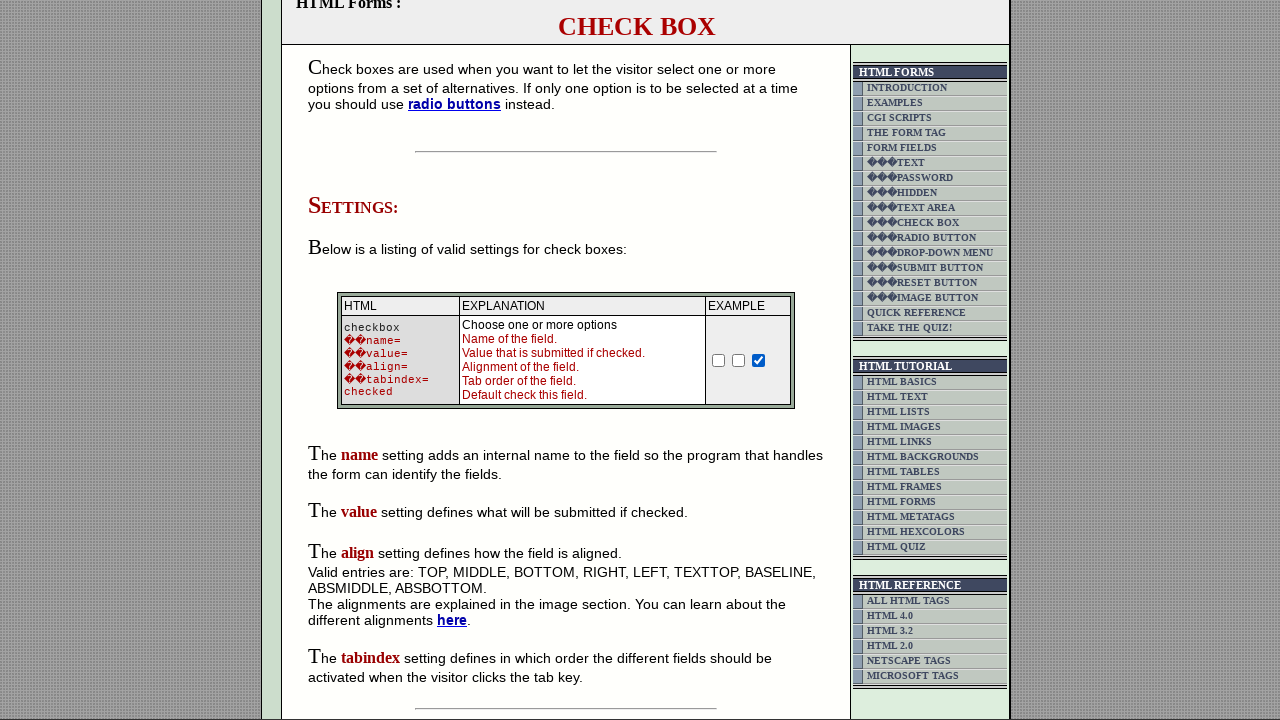

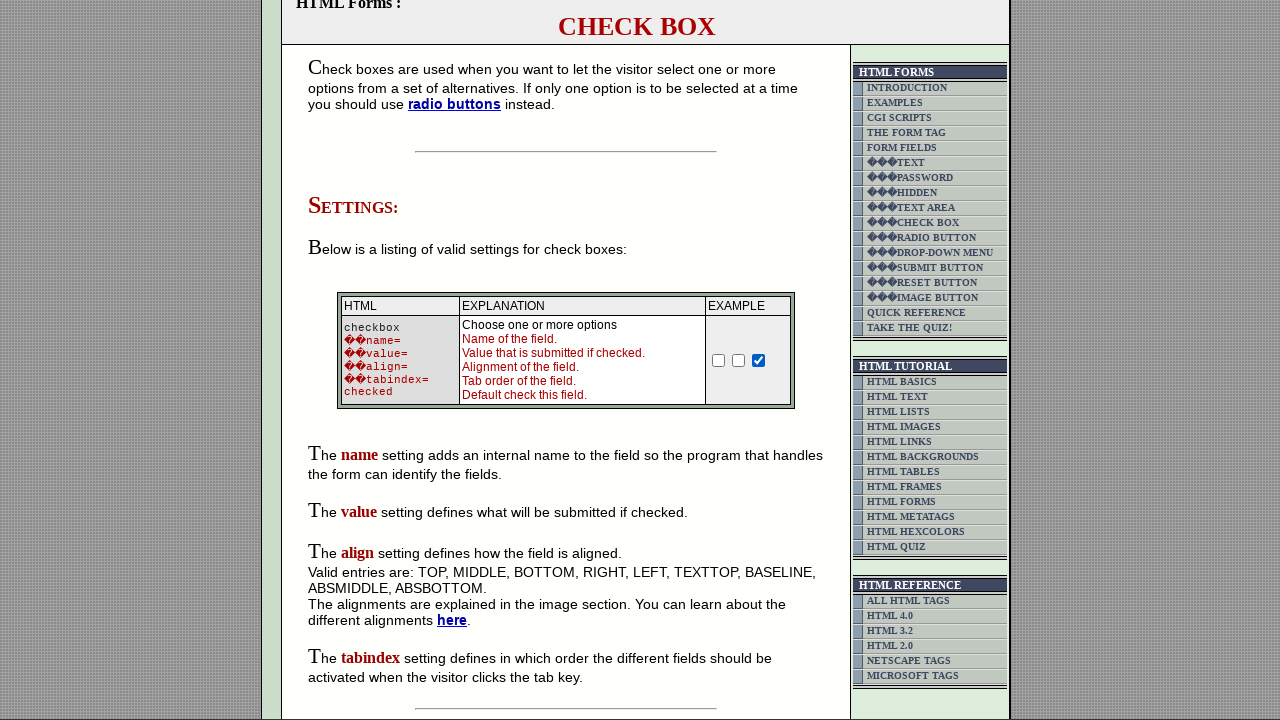